Tests negative login scenario by submitting invalid credentials and verifying the error message is displayed

Starting URL: https://the-internet.herokuapp.com/login

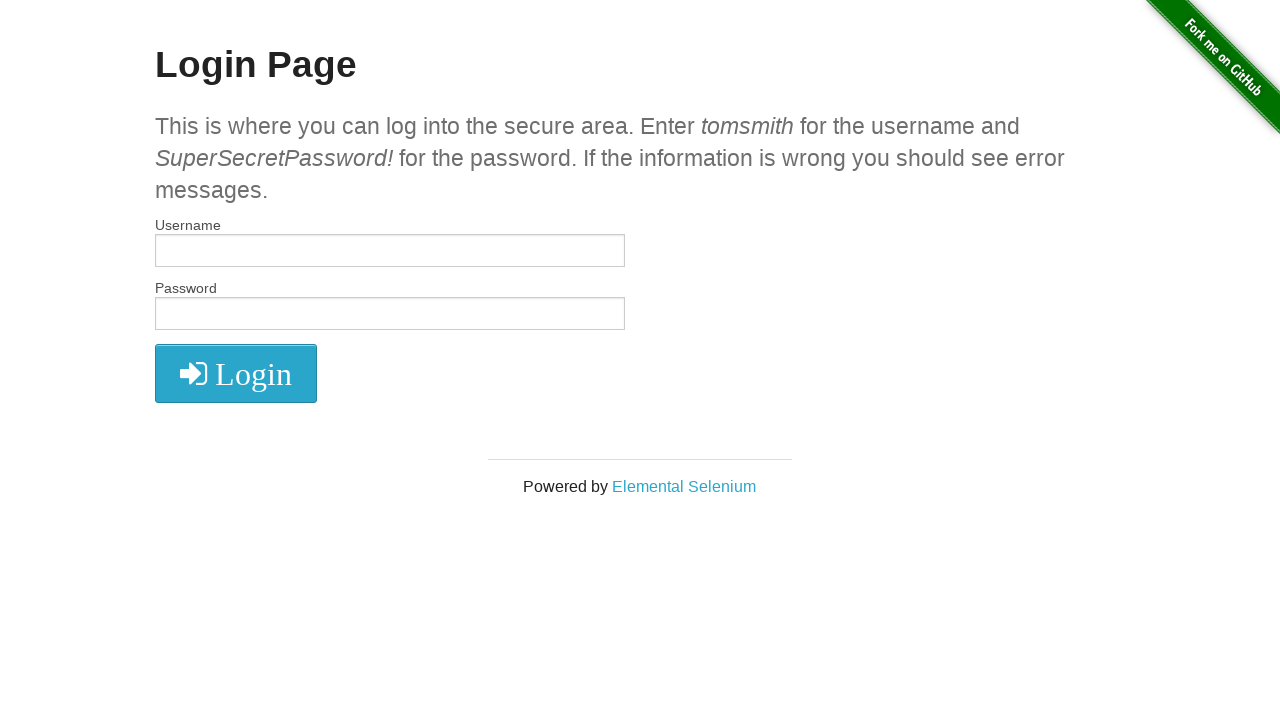

Filled username field with invalid username 'invaliduser123' on #username
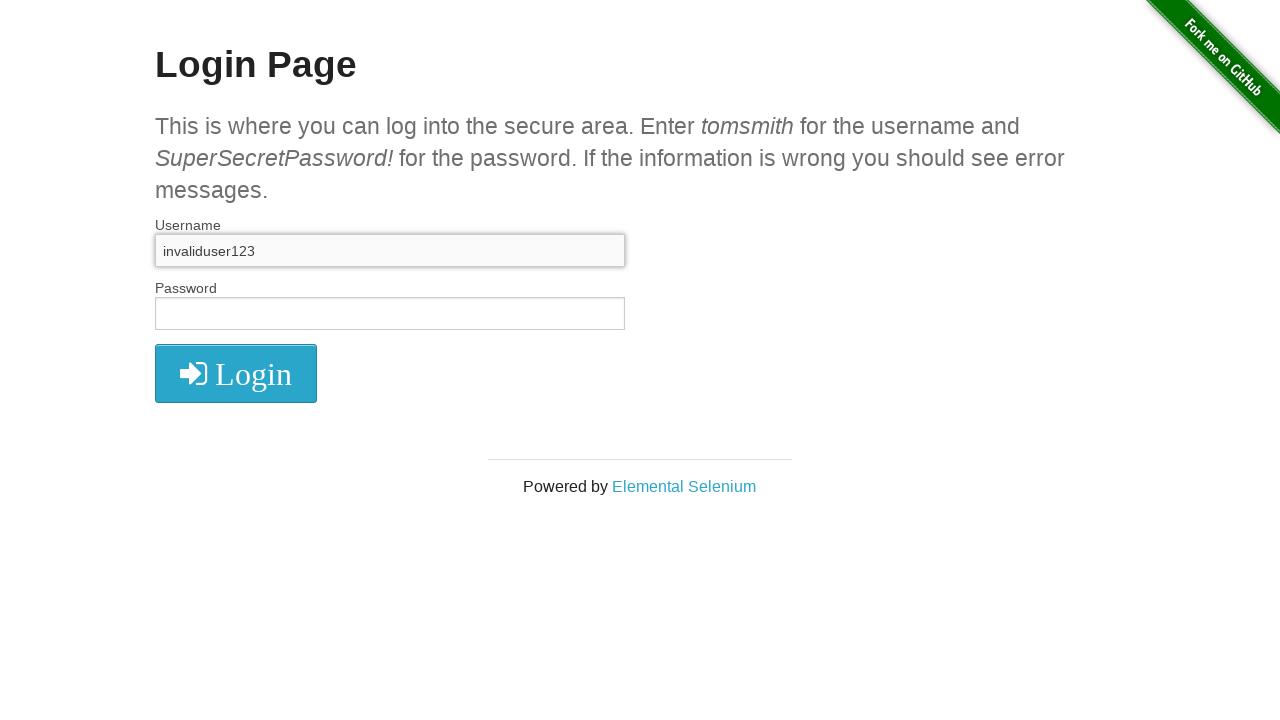

Filled password field with invalid password 'wrongpass456' on #password
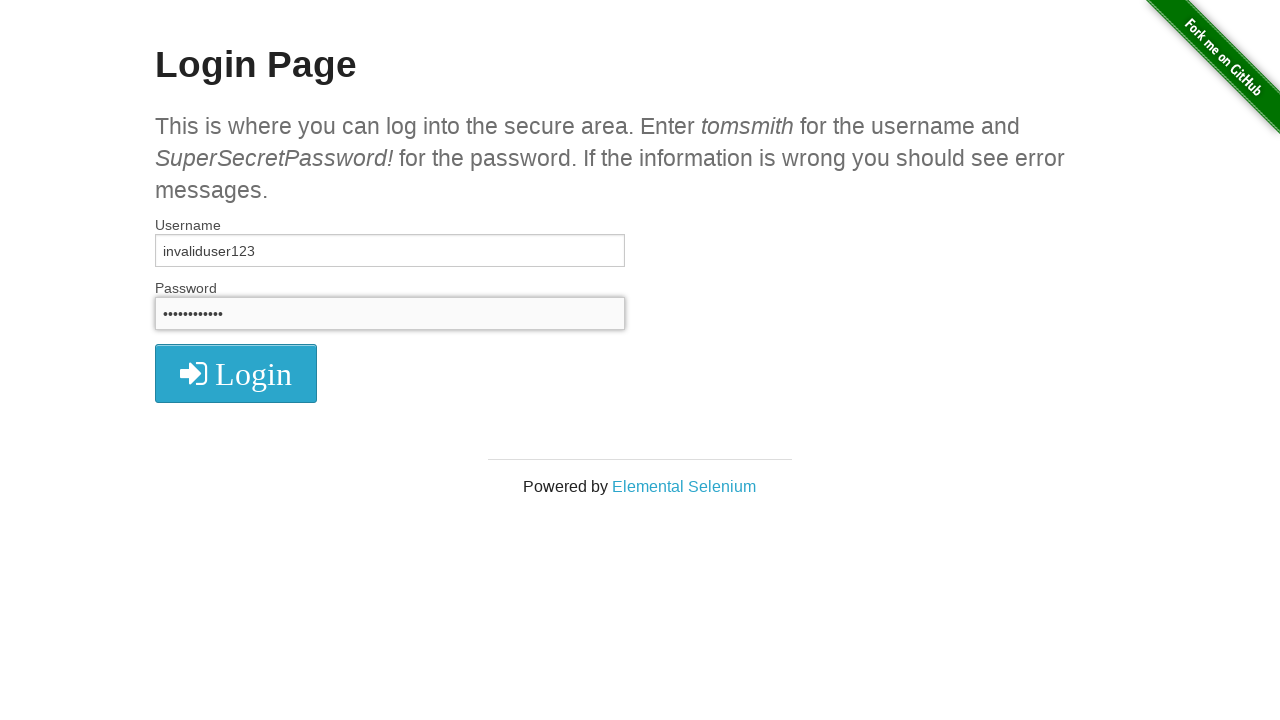

Clicked login button to submit invalid credentials at (236, 373) on .radius
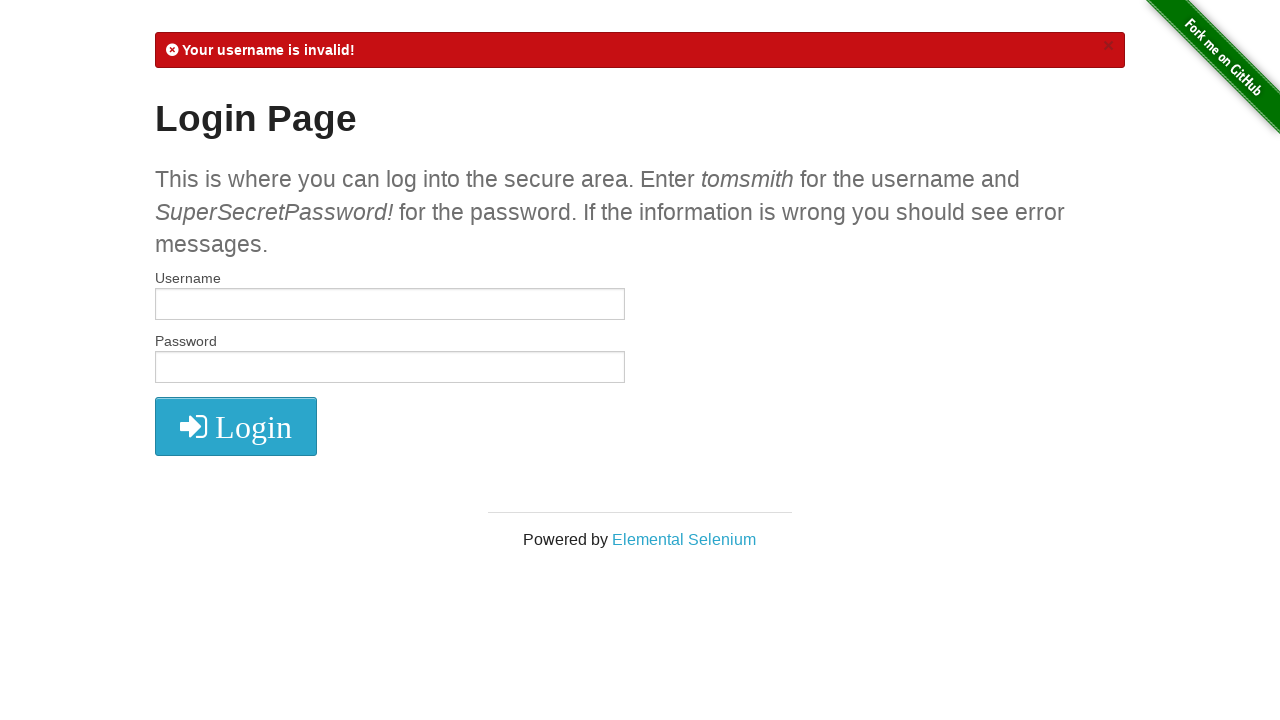

Error message element appeared
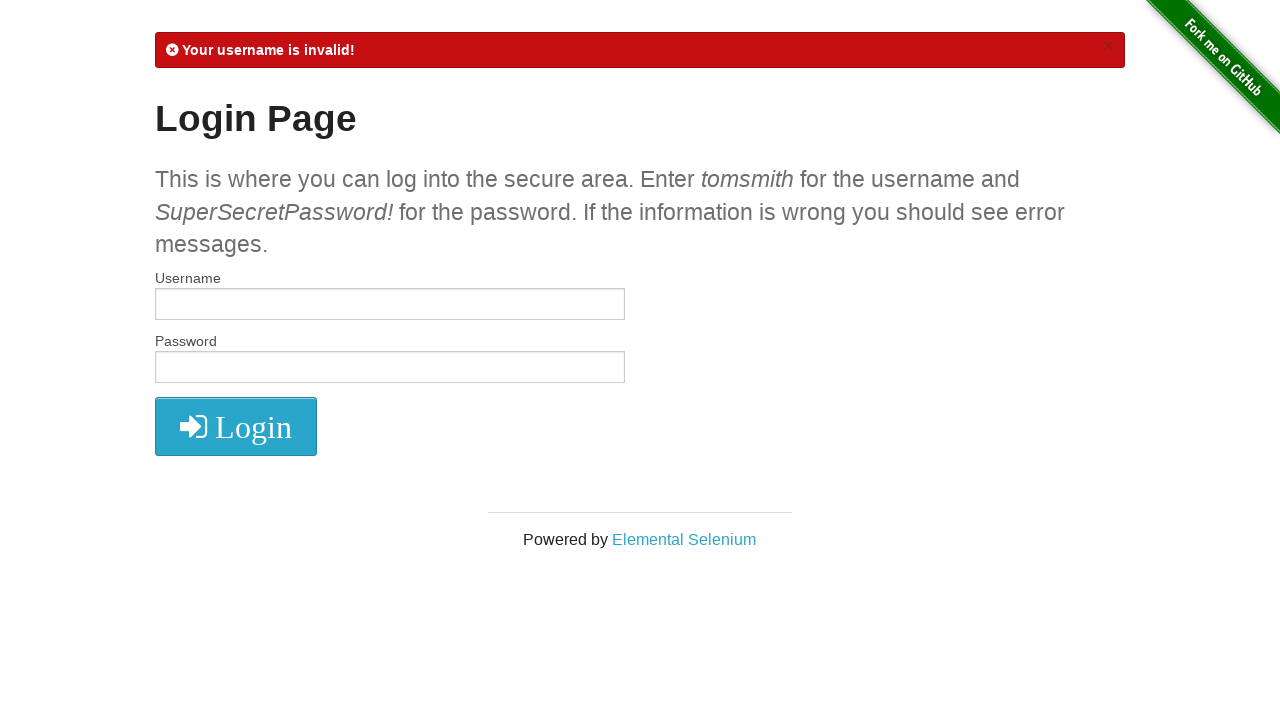

Retrieved error message text content
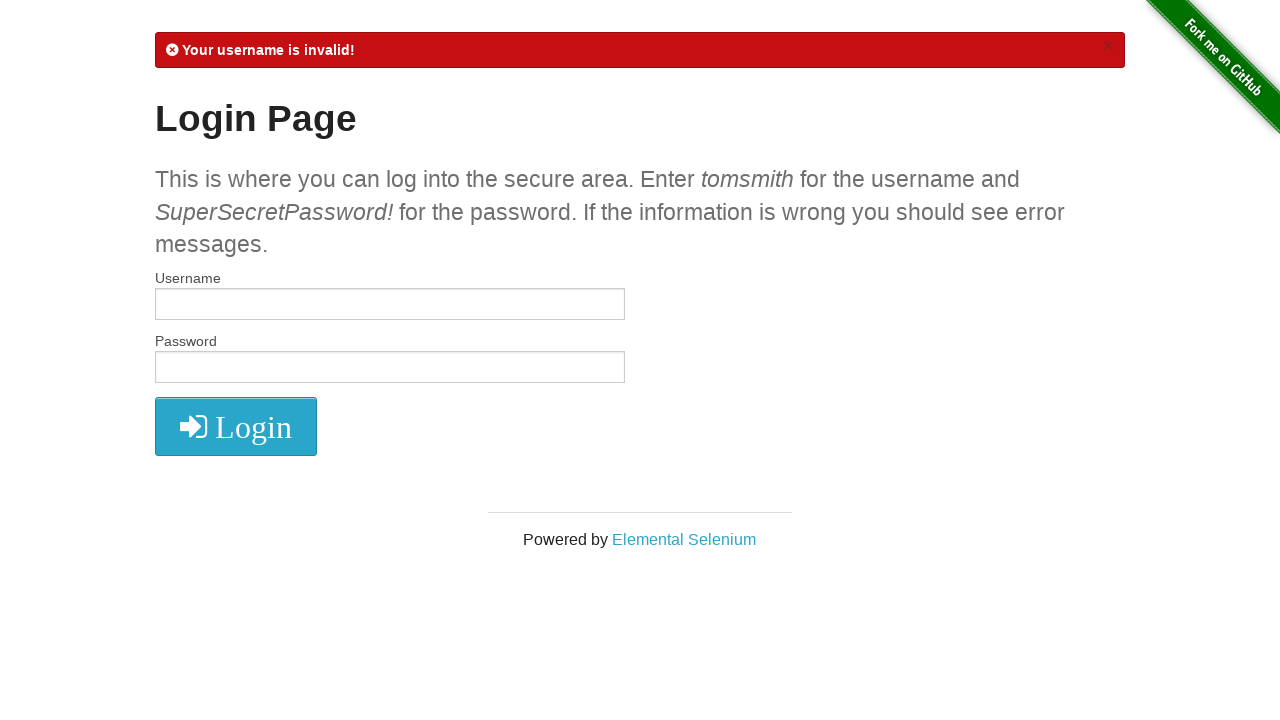

Verified that error message contains expected validation error text
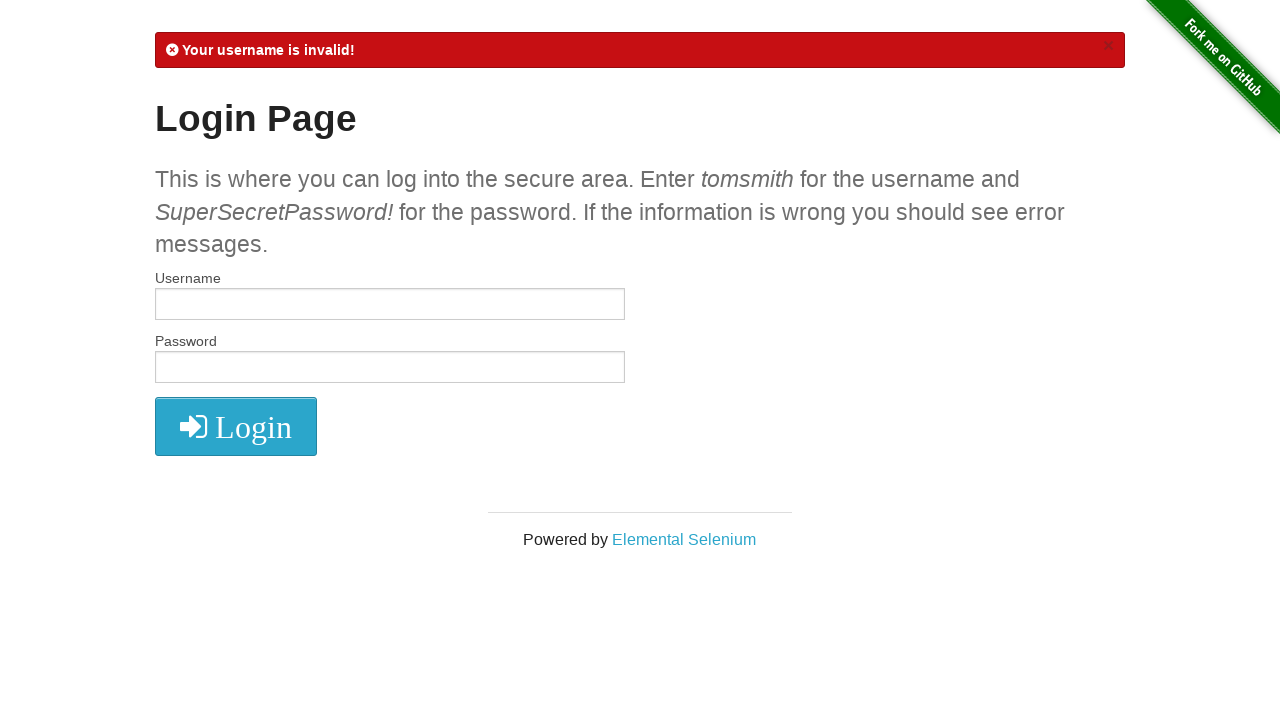

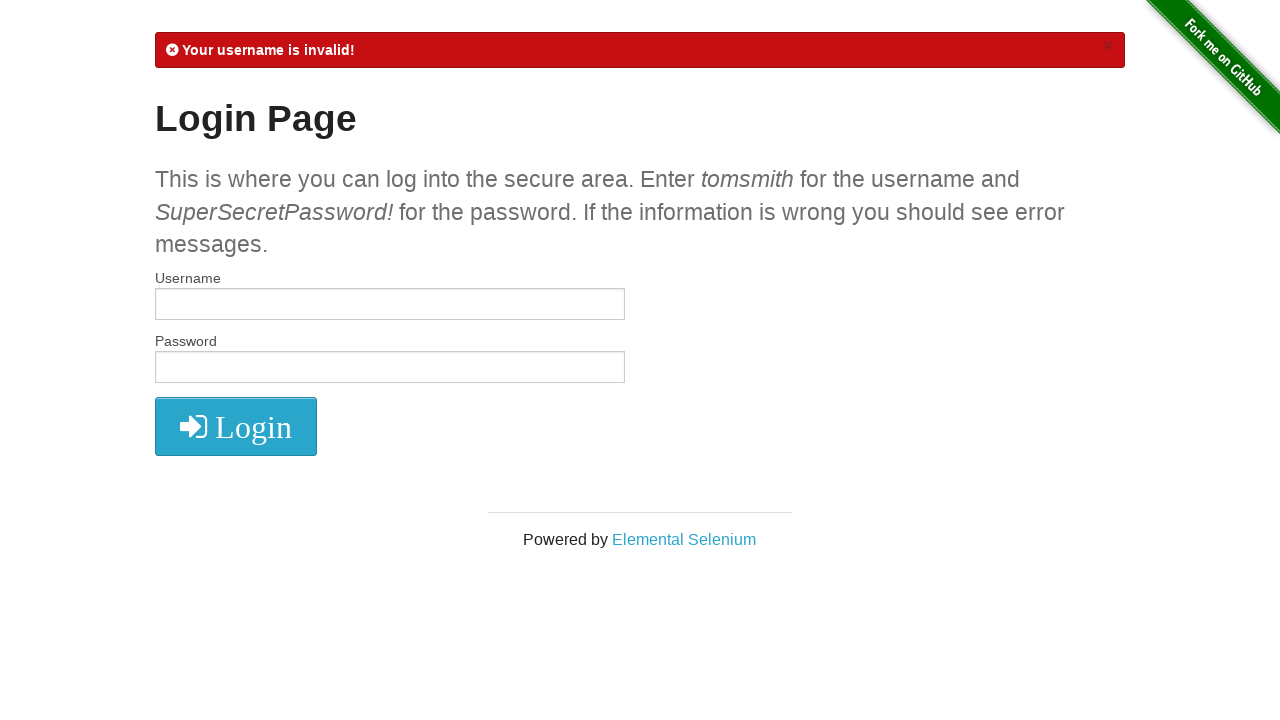